Tests the "Created" link functionality by clicking on it and verifying the response shows a 201 status code

Starting URL: https://demoqa.com/links

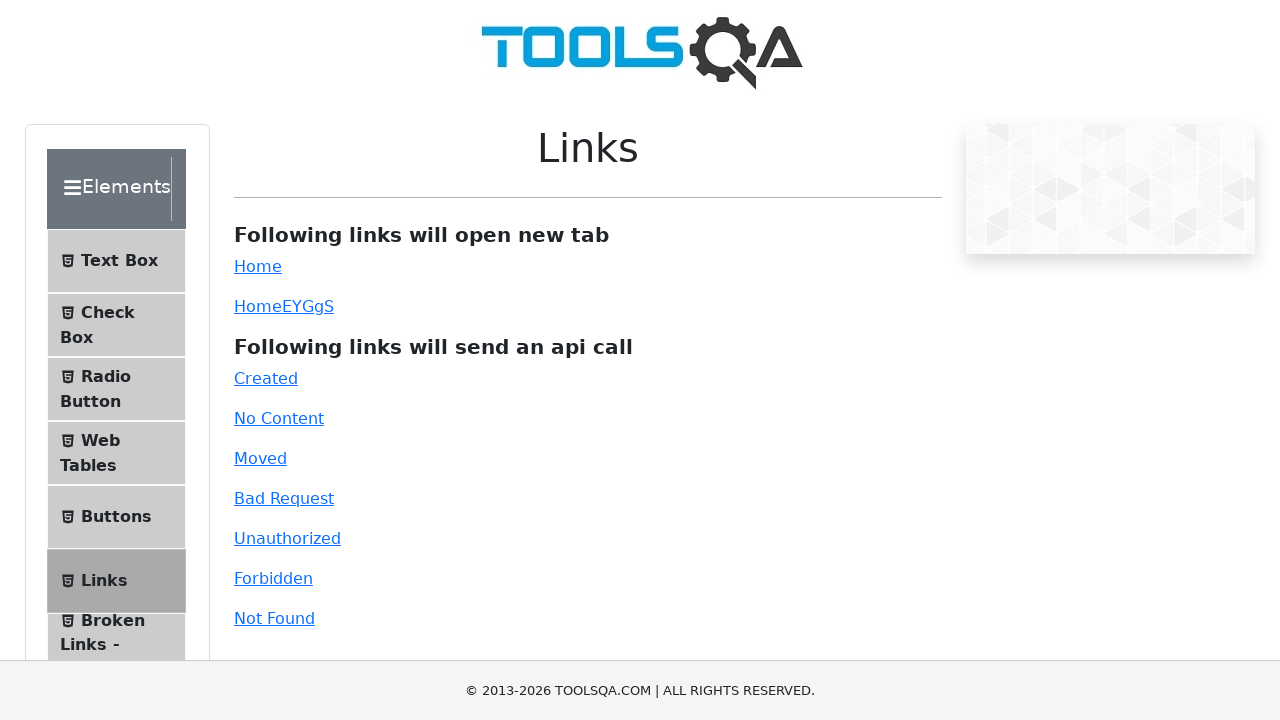

Navigated to https://demoqa.com/links
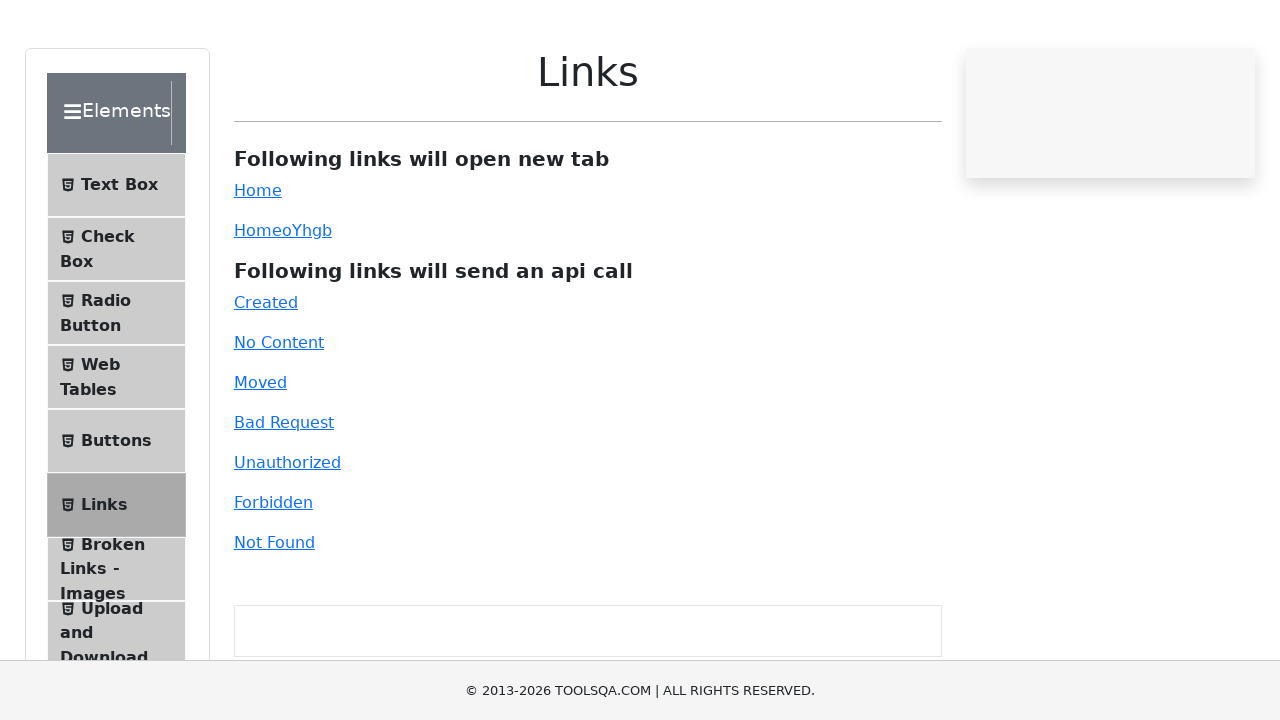

Clicked on the 'Created' link at (266, 378) on #created
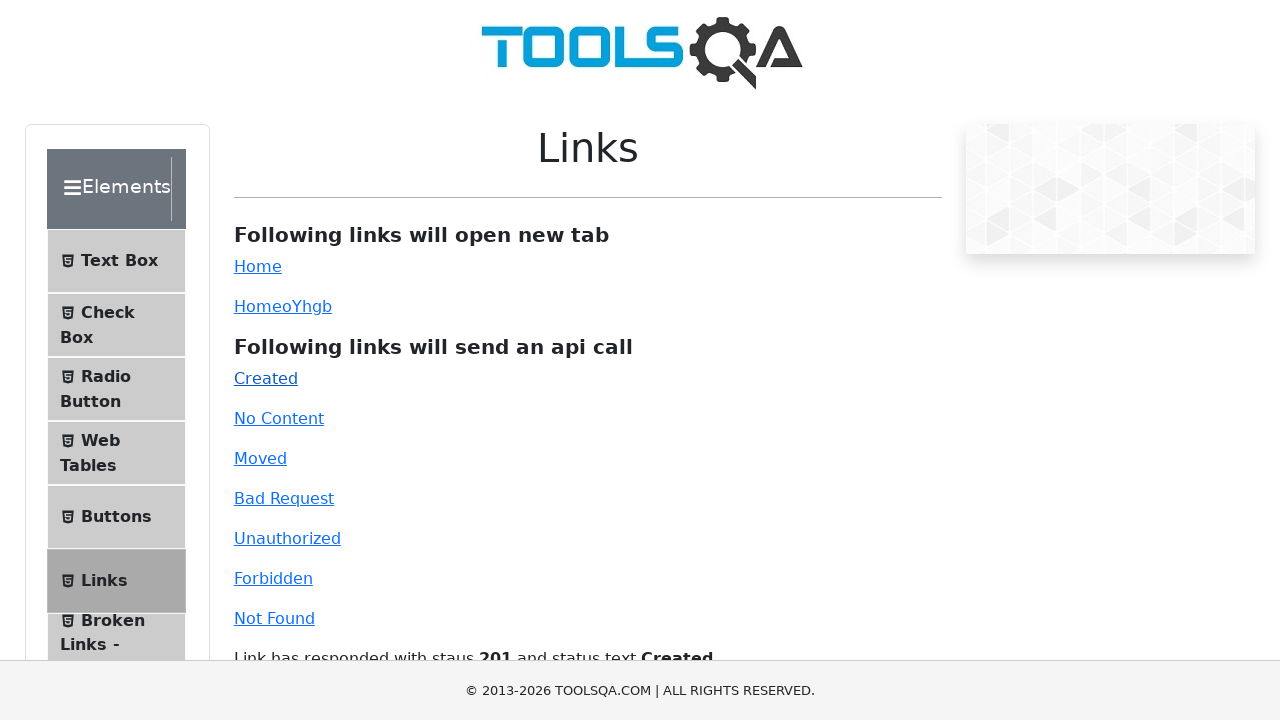

Response message appeared with 201 status code
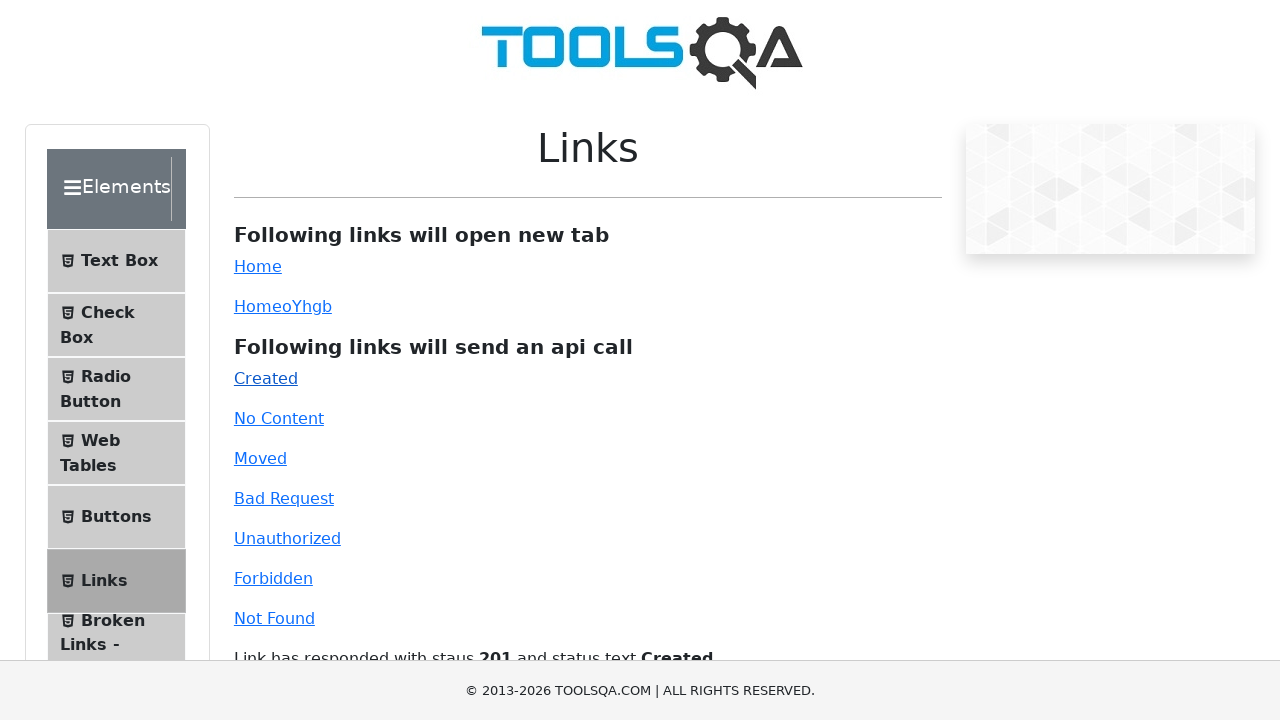

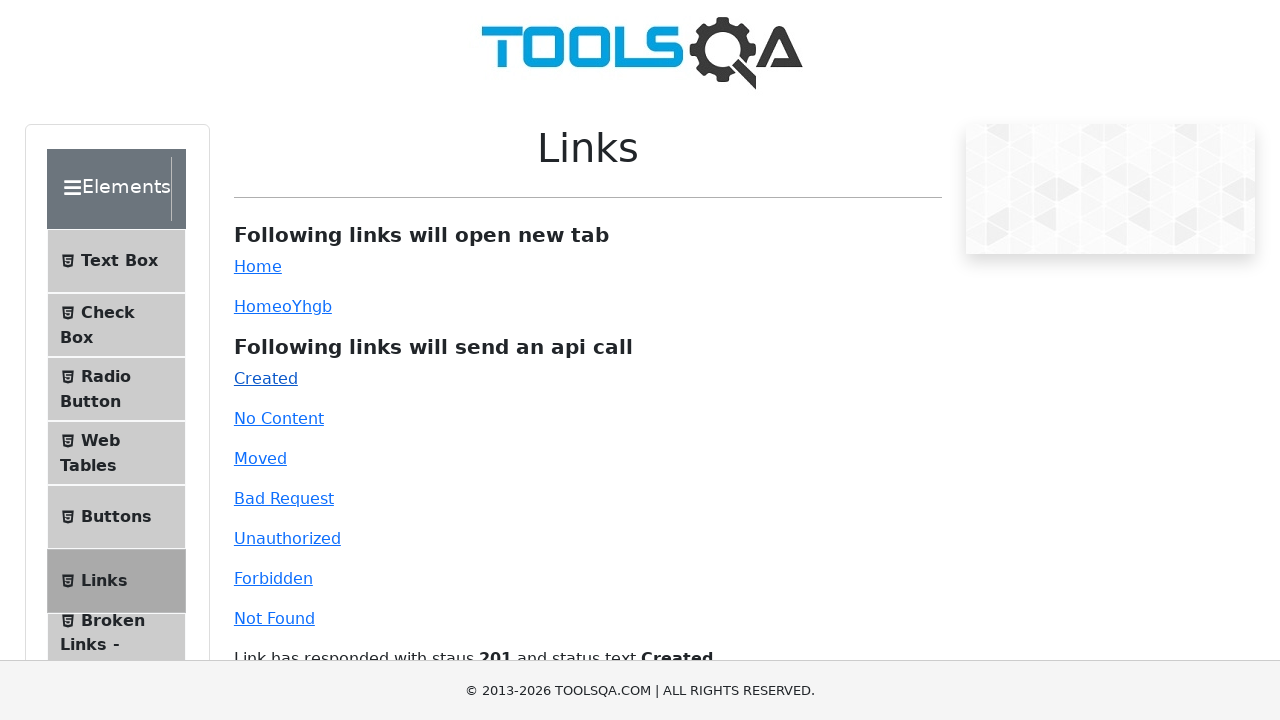